Tests jQuery Growl notification injection by loading jQuery and jQuery Growl libraries via JavaScript execution, then displaying various notification messages on the page.

Starting URL: http://the-internet.herokuapp.com

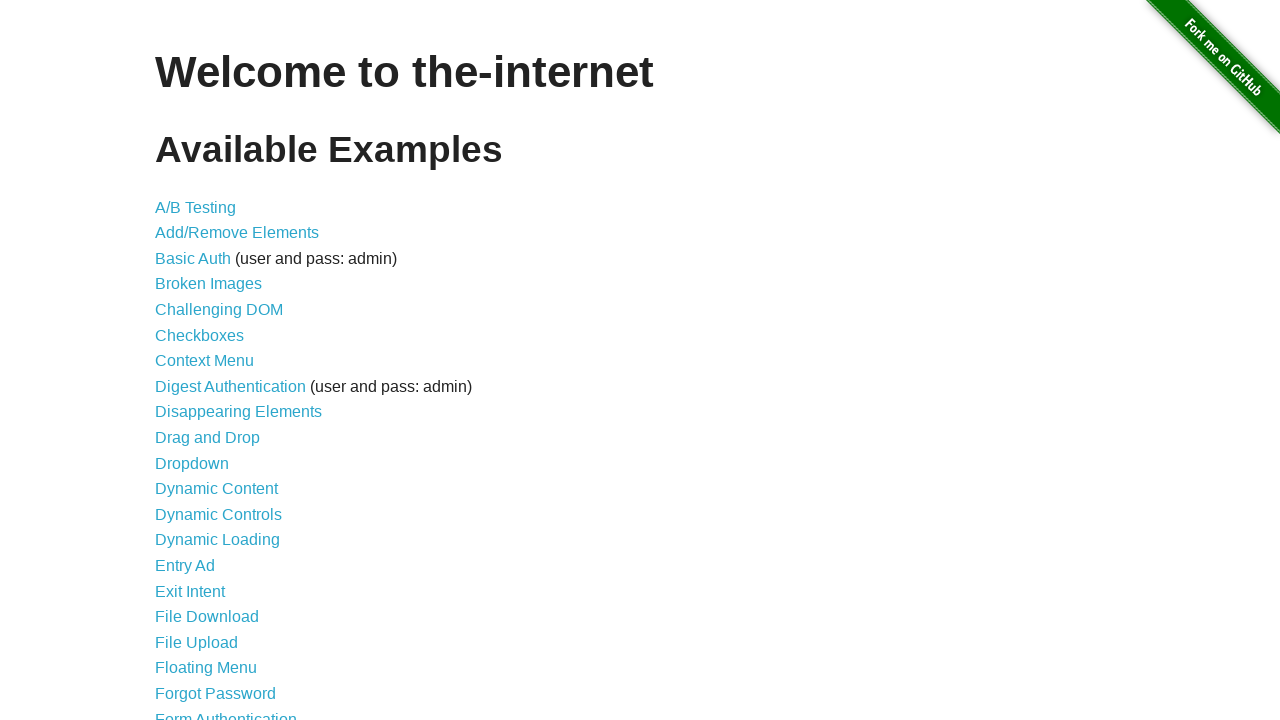

Injected jQuery library script if not already present
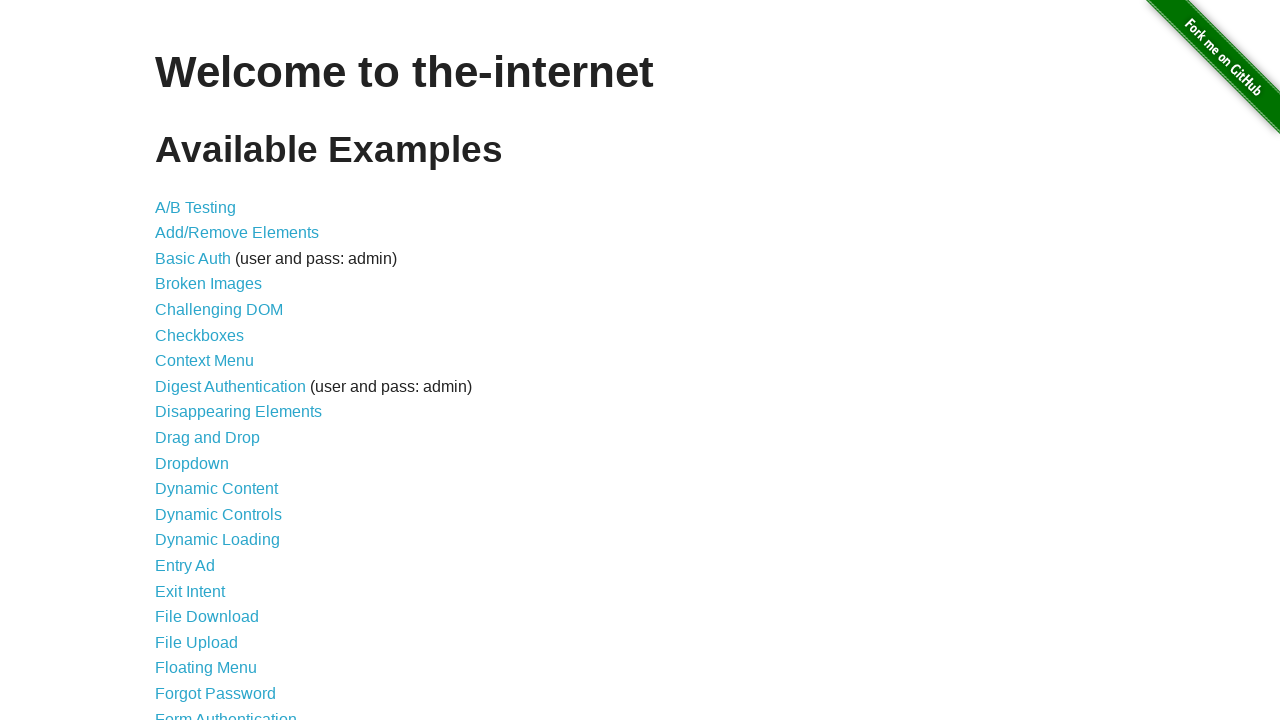

jQuery library loaded successfully
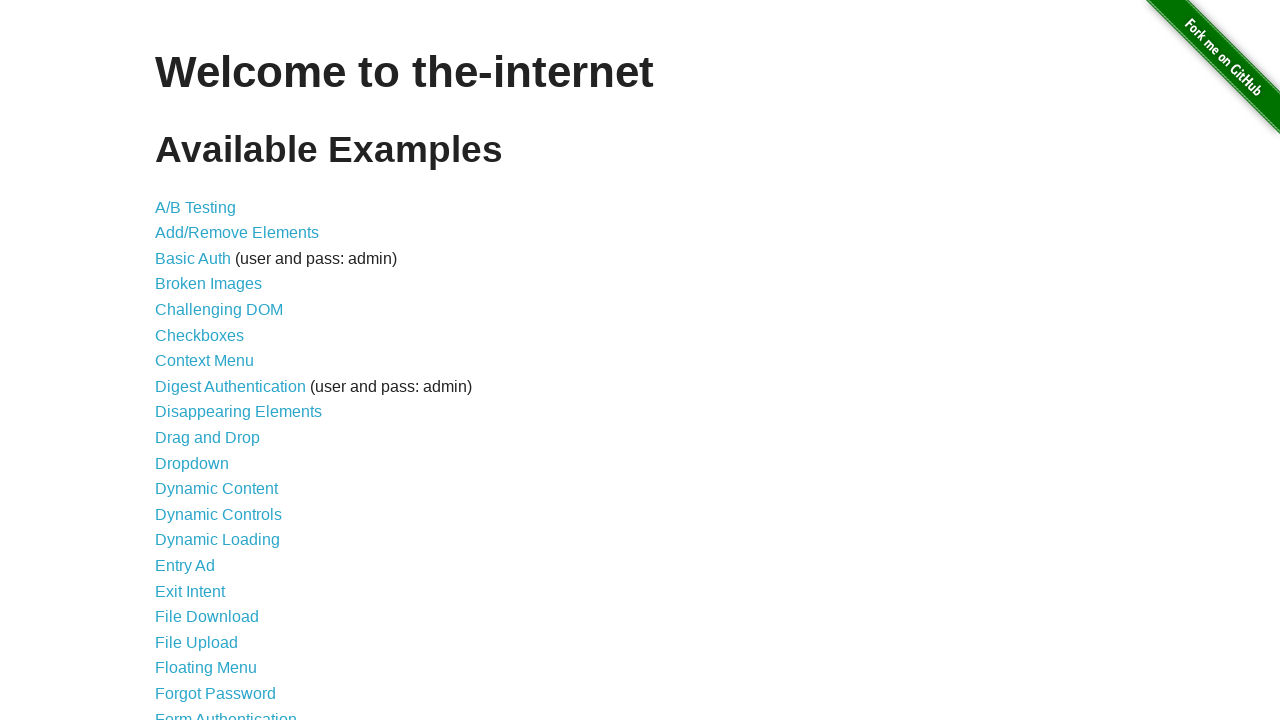

Injected jQuery Growl script
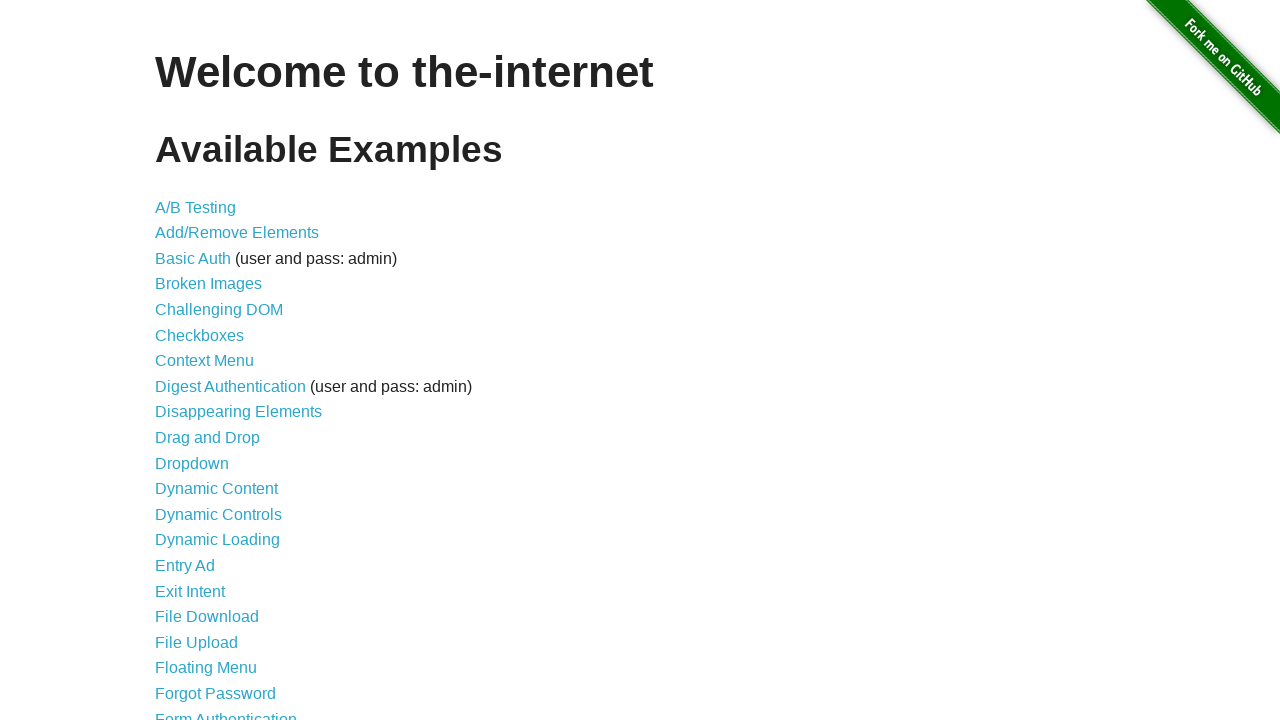

Injected jQuery Growl CSS stylesheet
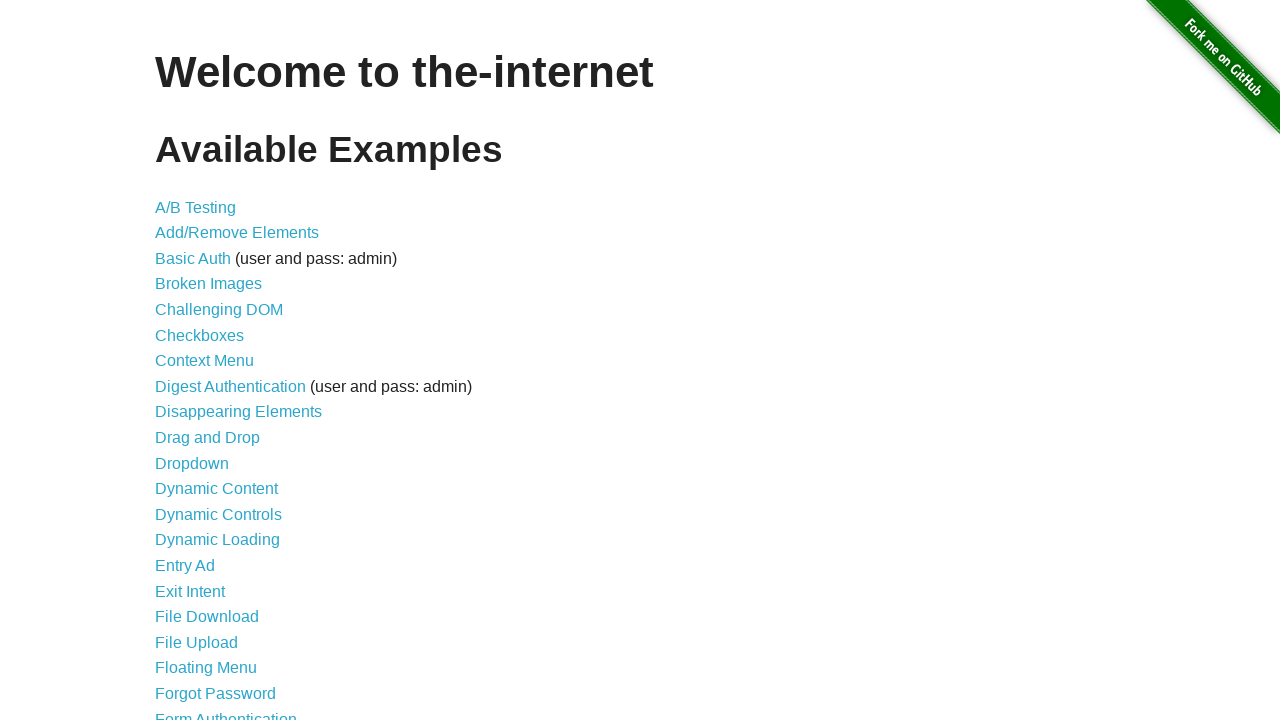

jQuery Growl library loaded and ready
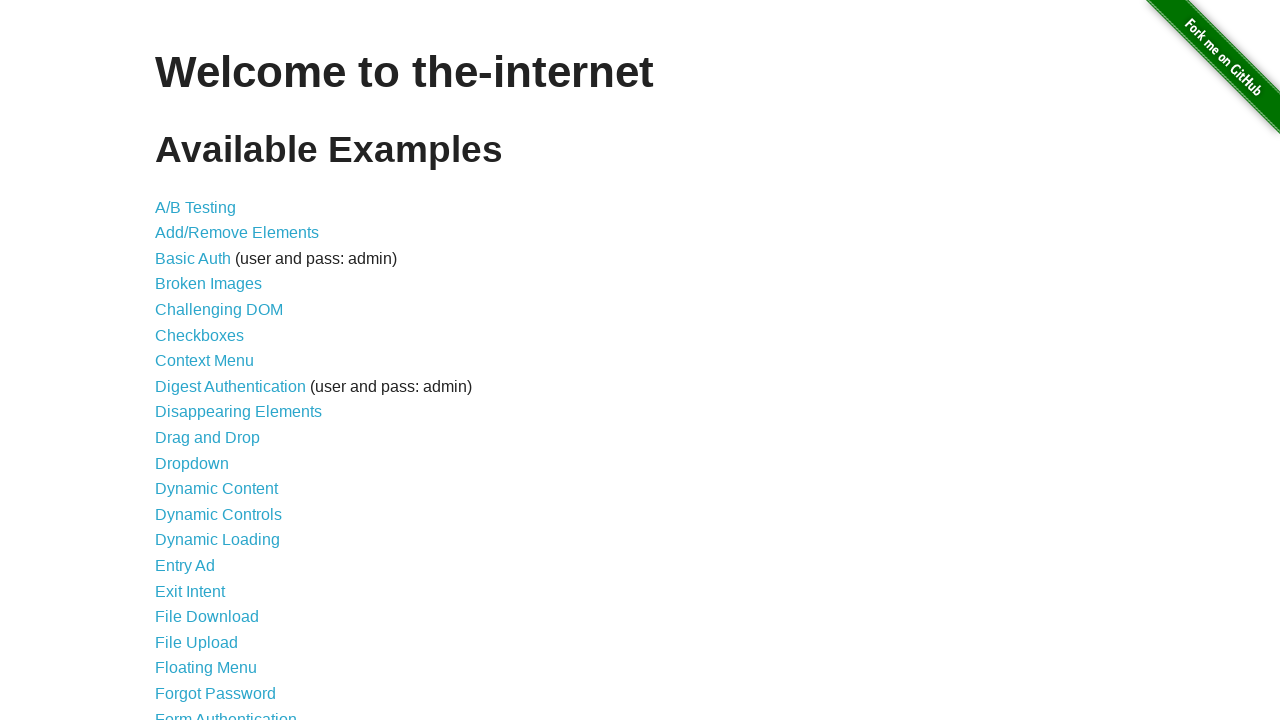

Displayed plain Growl notification with title 'GET' and message '/'
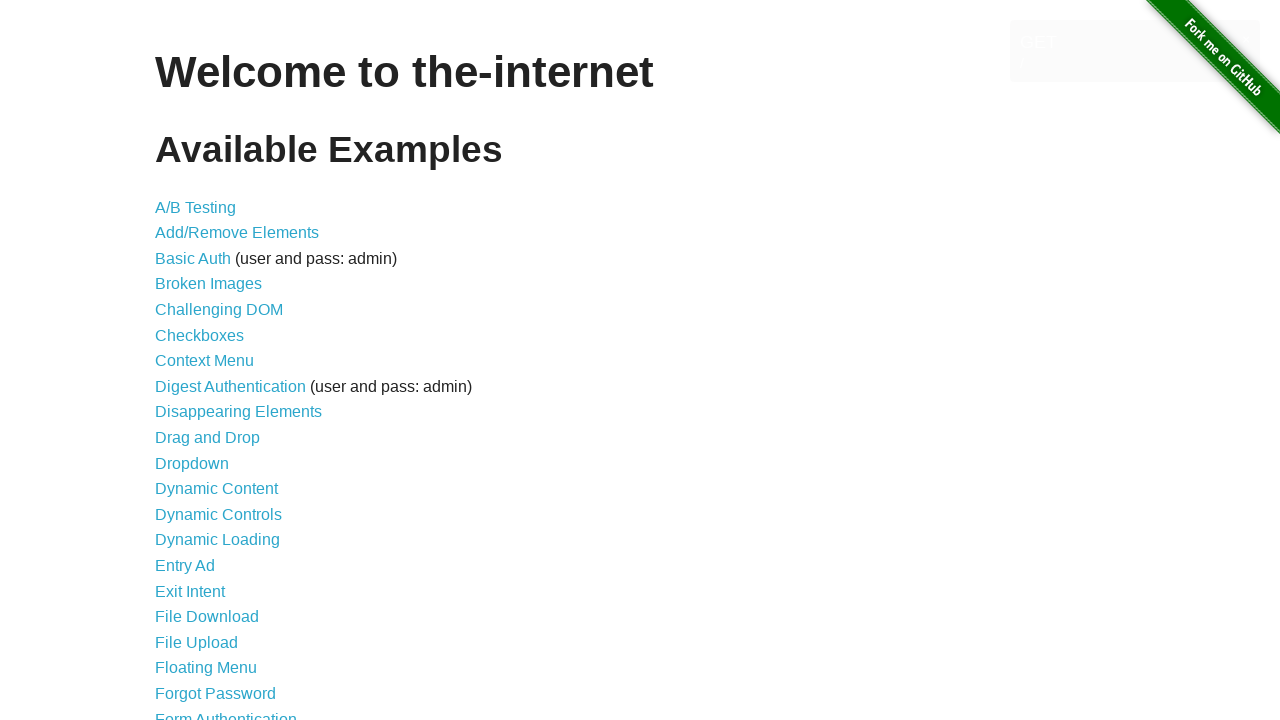

Displayed error Growl notification
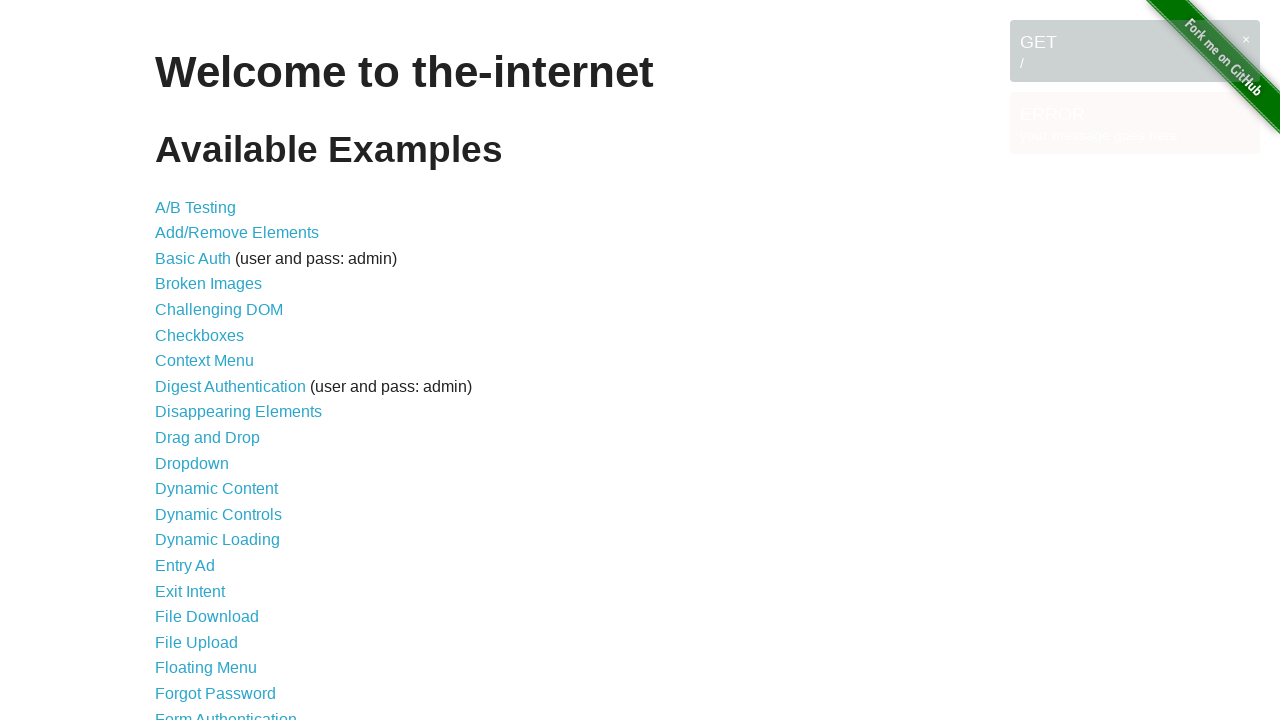

Displayed notice Growl notification
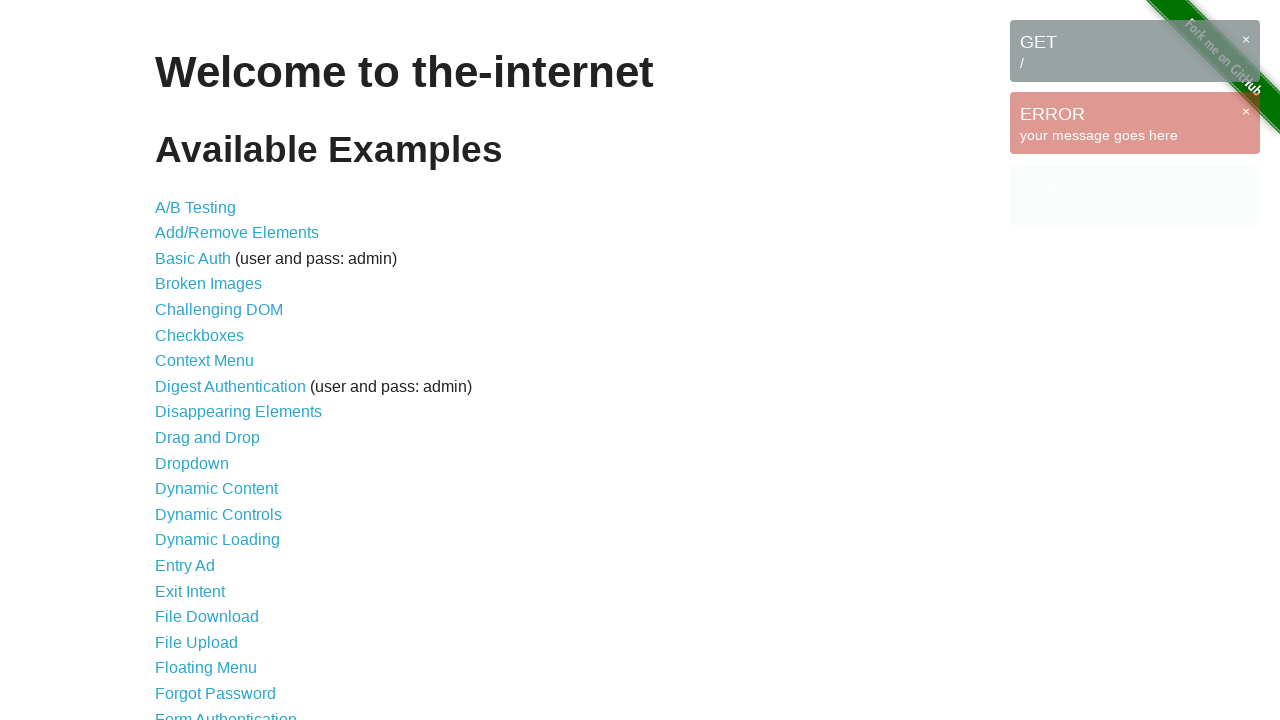

Displayed warning Growl notification
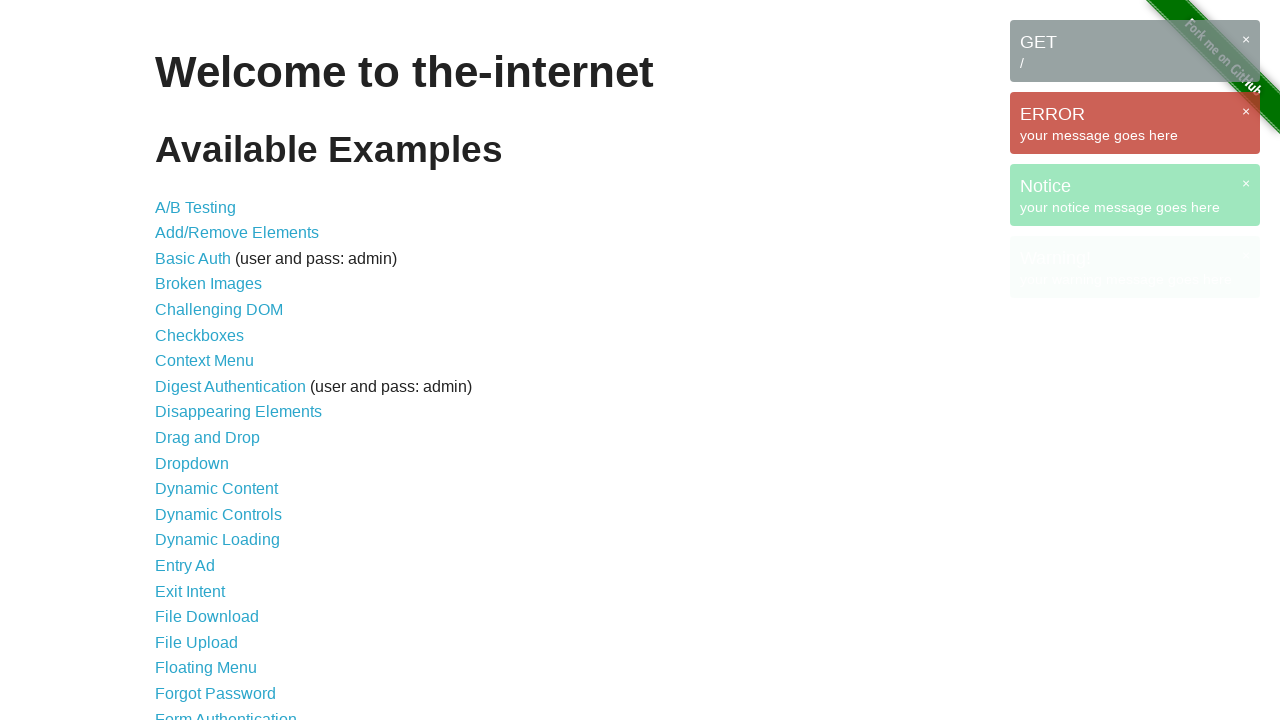

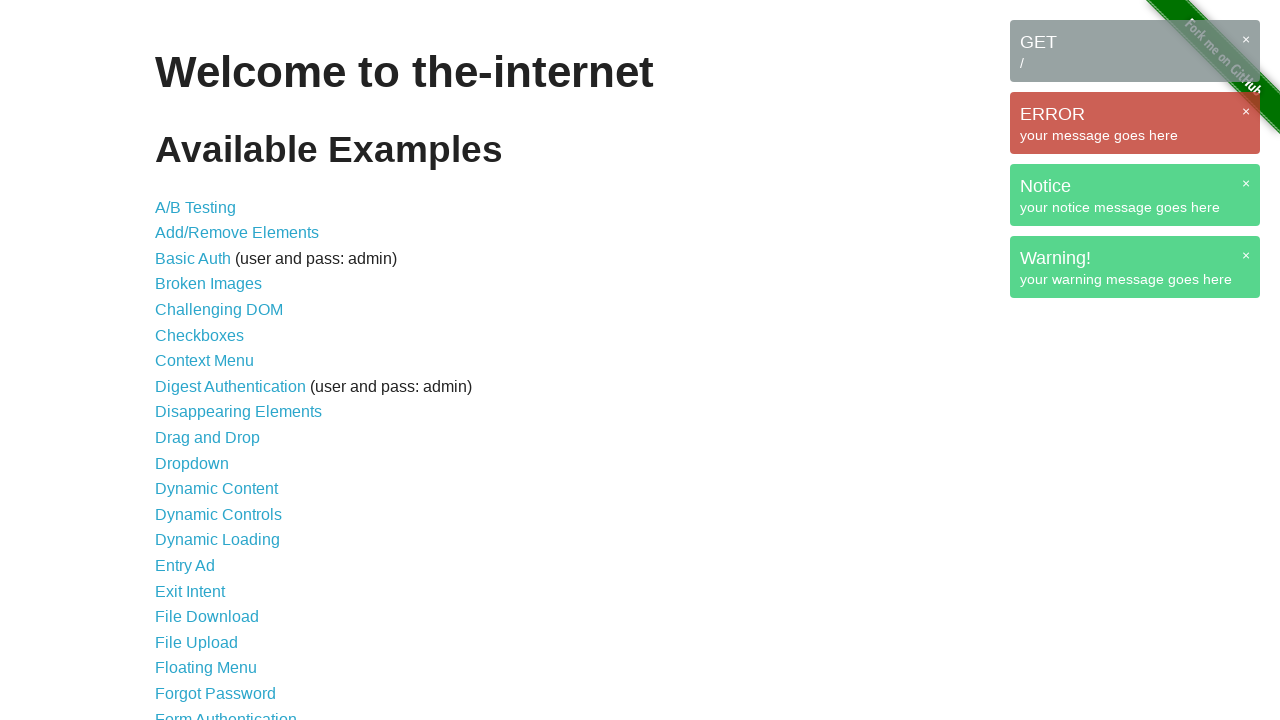